Tests keyboard actions by sending various key presses (ENTER, BACKSPACE, SPACE, ESCAPE) to an input field on the key presses demo page and verifying the page responds to each key.

Starting URL: https://the-internet.herokuapp.com/key_presses

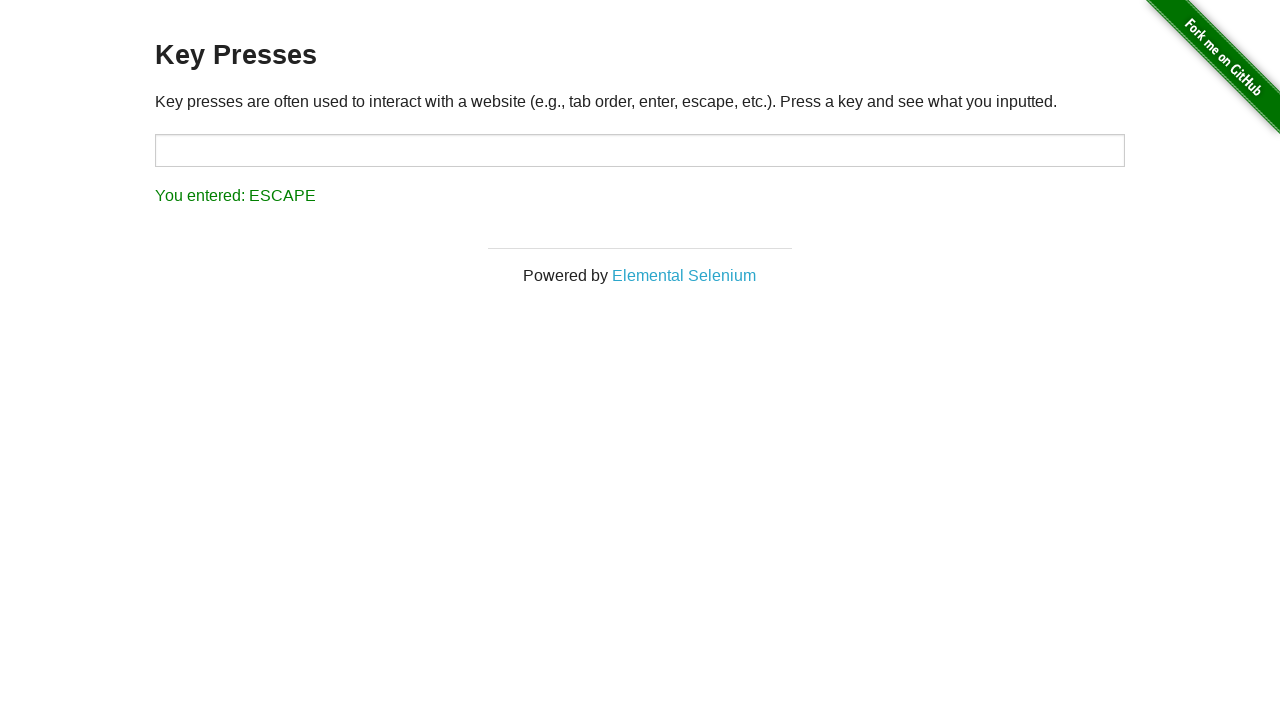

Located the input box with id 'target'
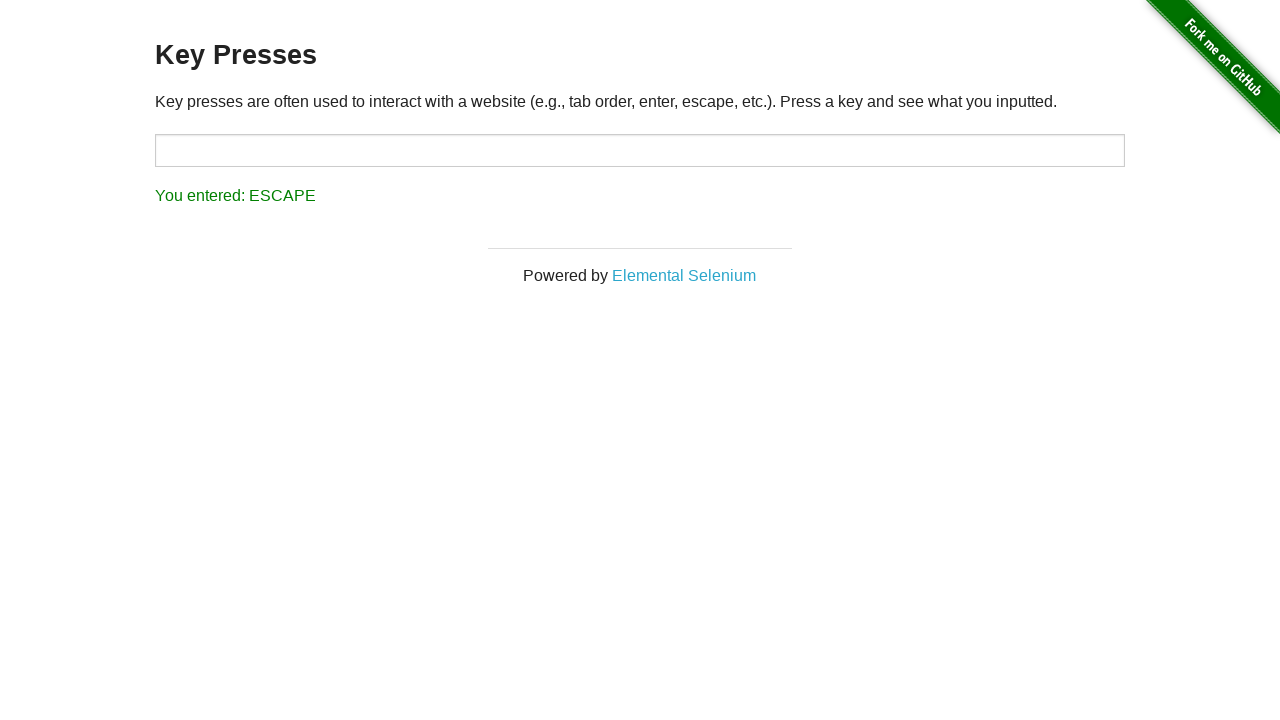

Pressed ENTER key on the input box on #target
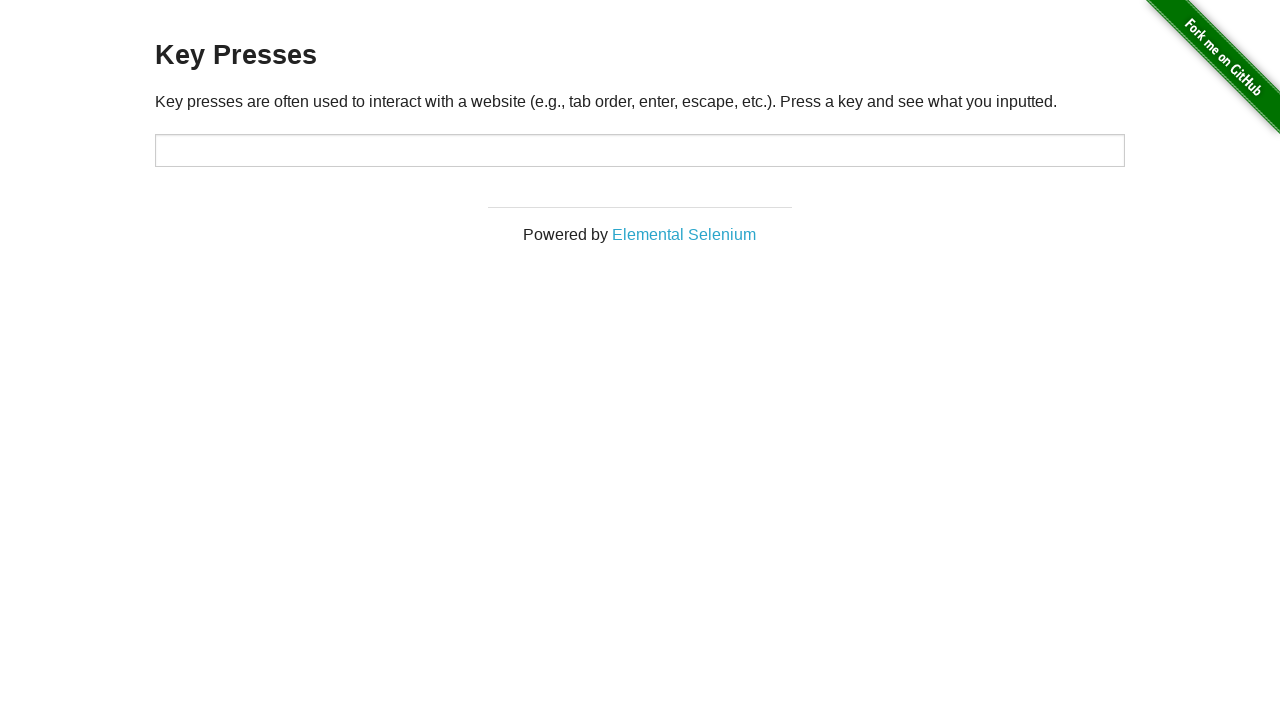

Waited 500ms for page to register ENTER key press
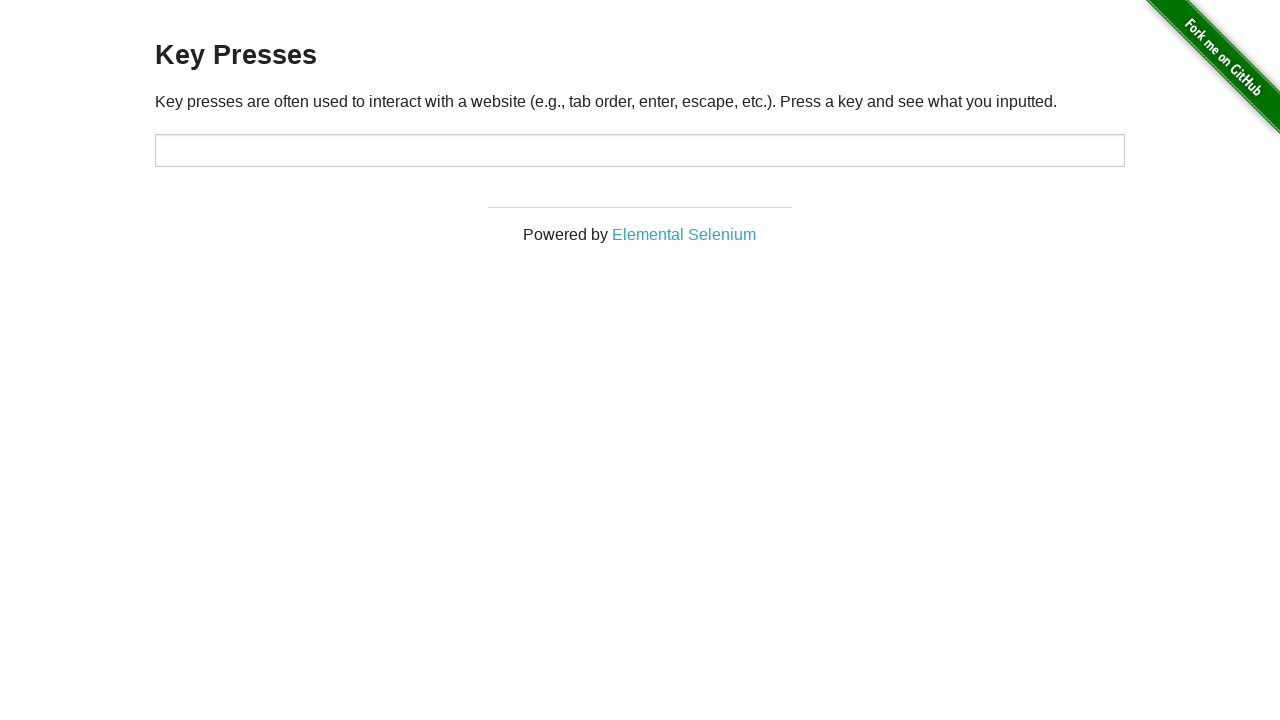

Pressed BACKSPACE key on the input box on #target
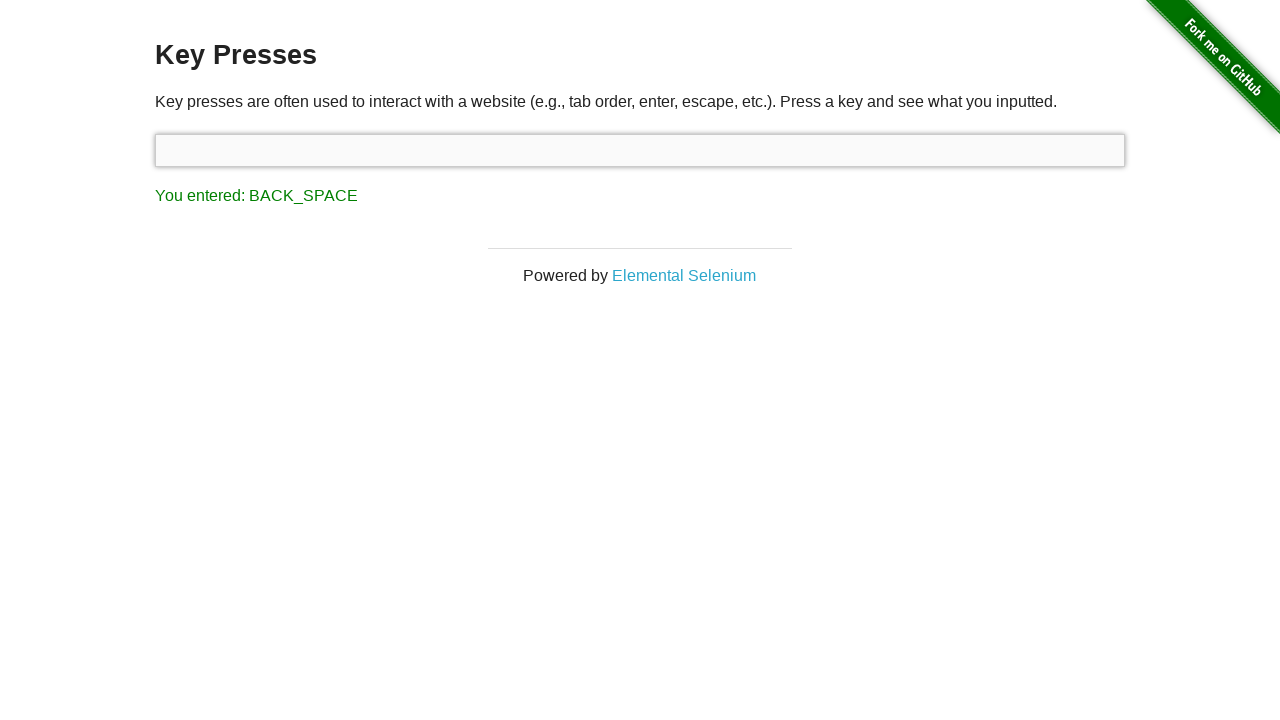

Waited 500ms for page to register BACKSPACE key press
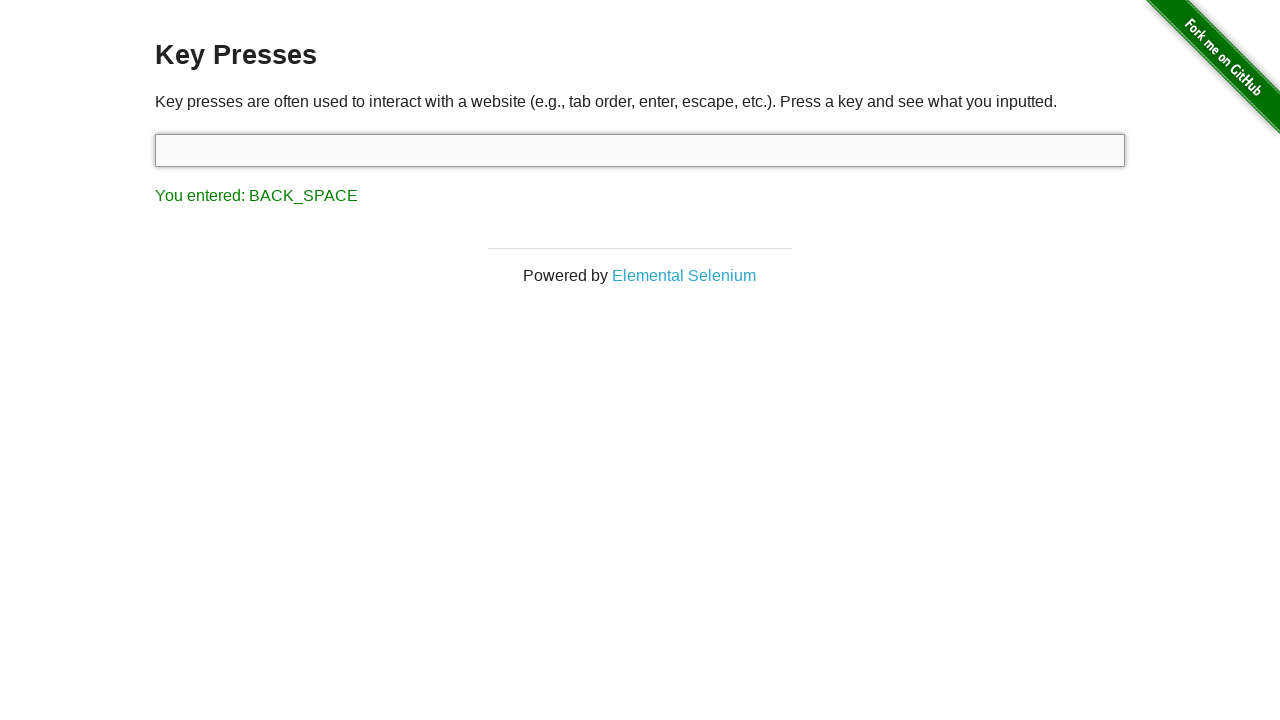

Pressed SPACE key on the input box on #target
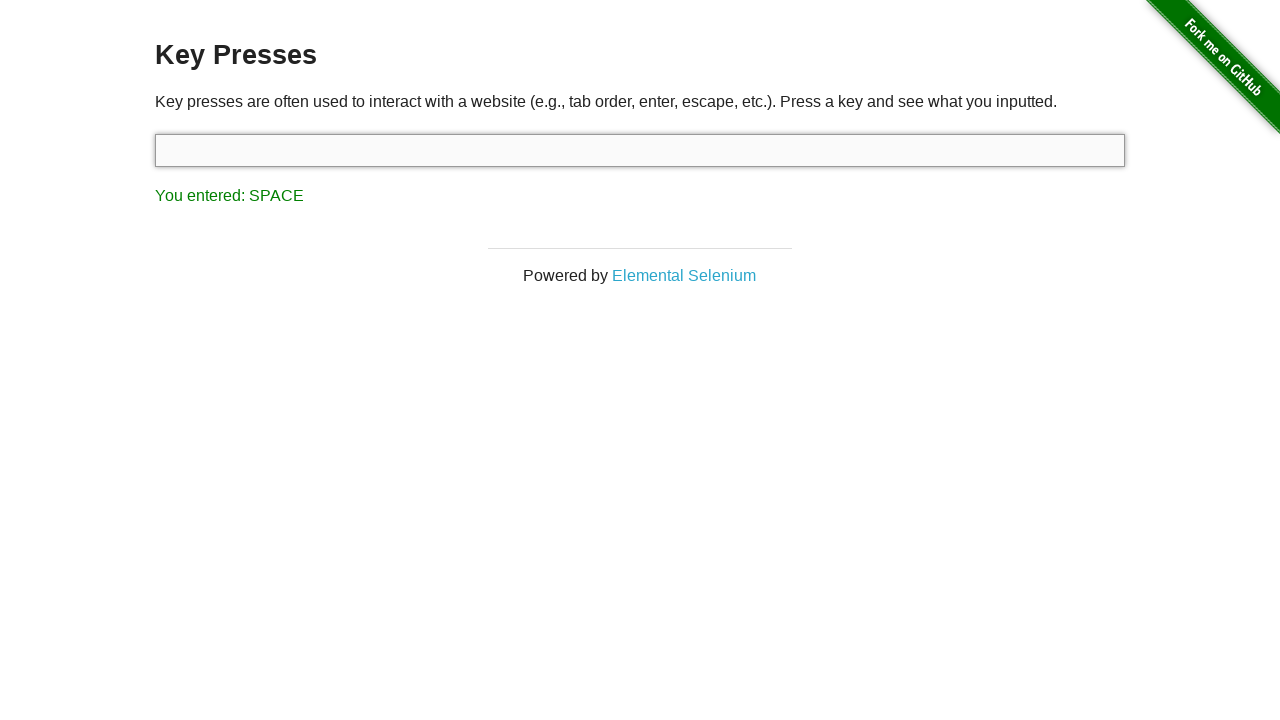

Waited 500ms for page to register SPACE key press
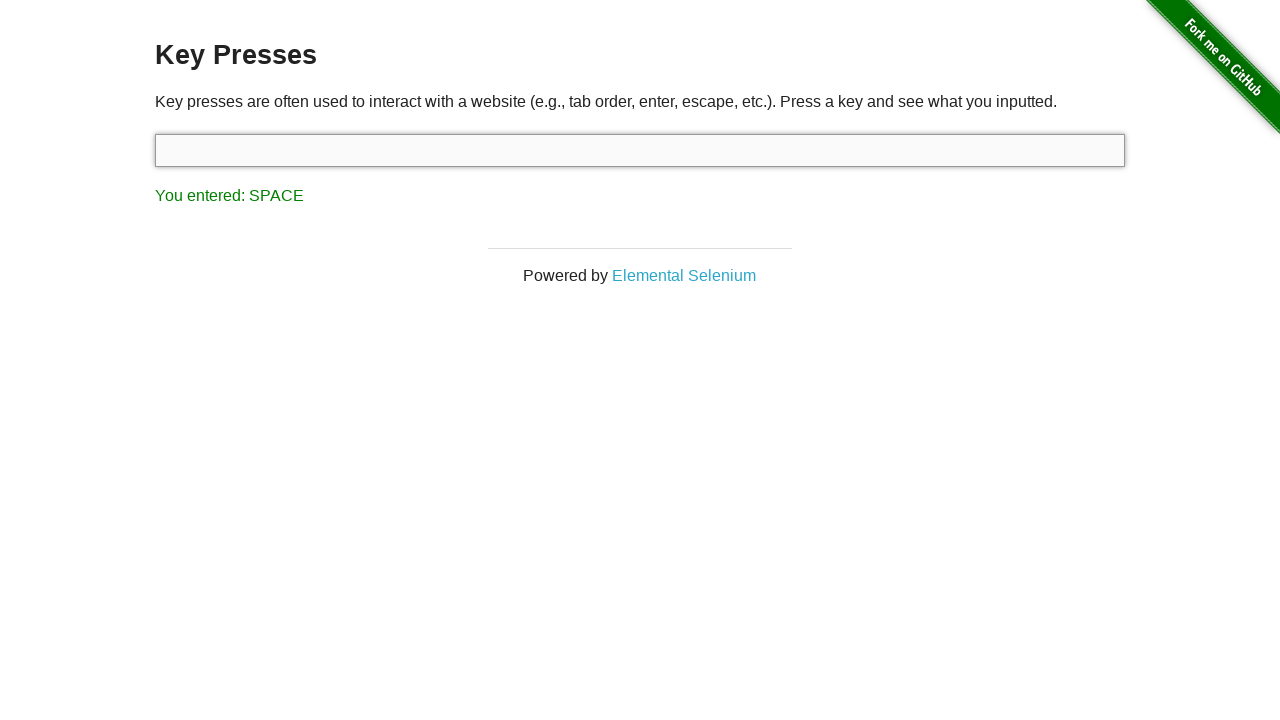

Pressed ESCAPE key on the input box on #target
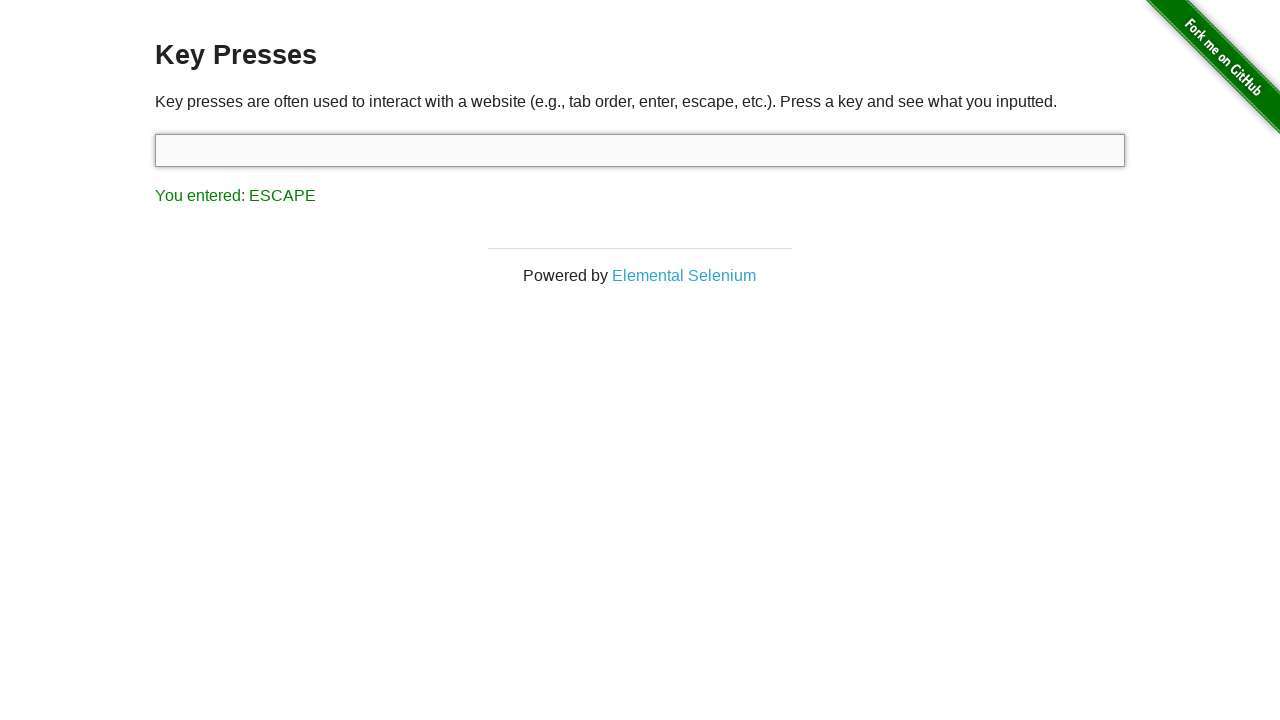

Verified result element is visible showing the last key pressed
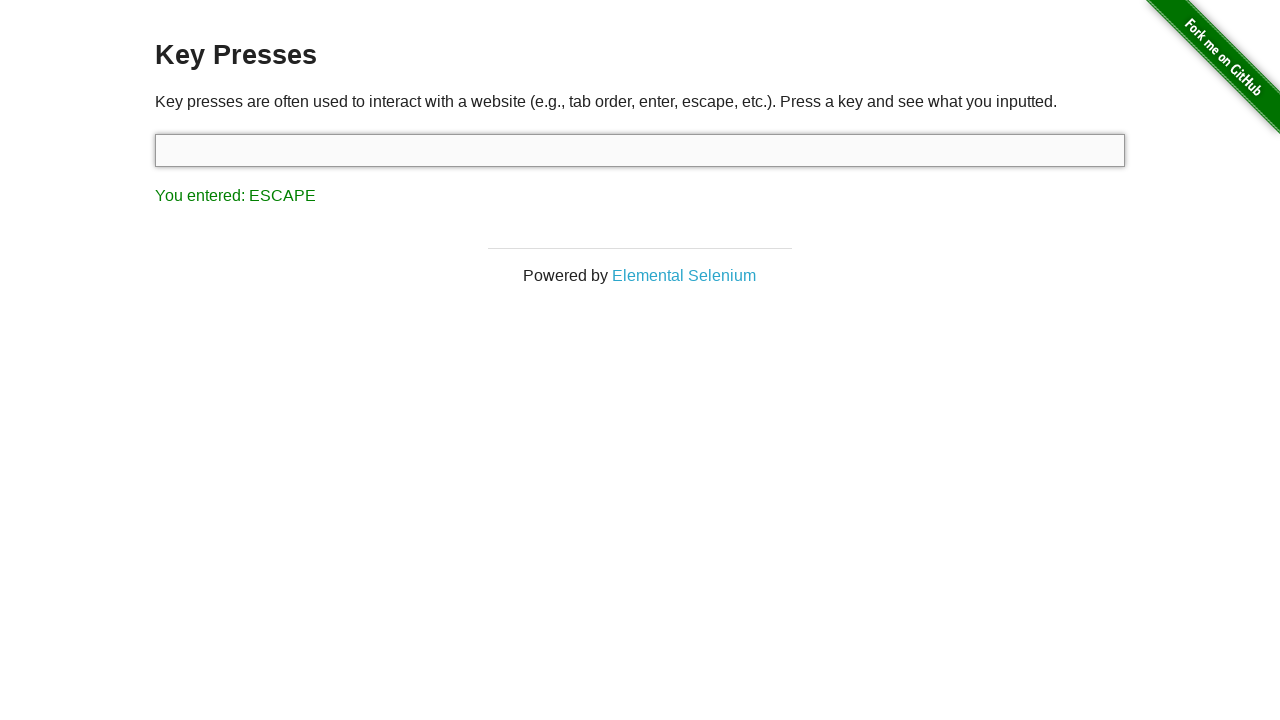

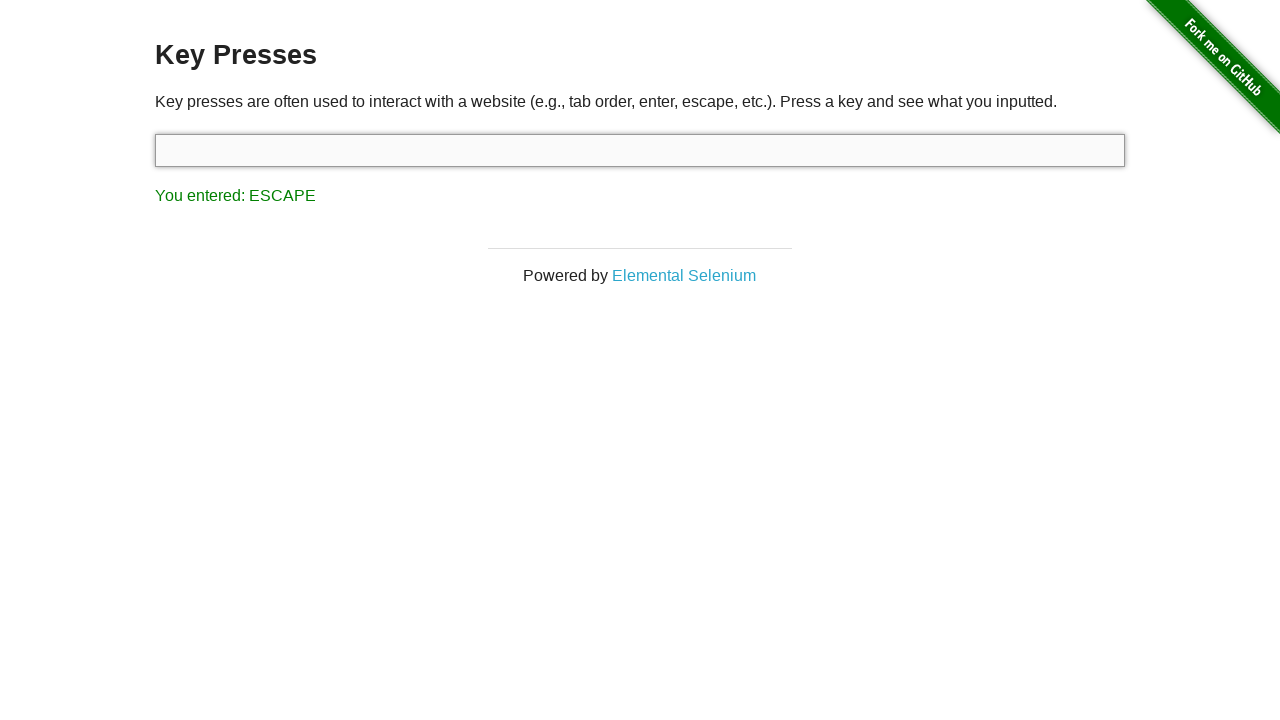